Navigates to a practice website, then to the forgot password page, locates the email input field, and verifies a label element's attribute.

Starting URL: https://practice.cydeo.com/

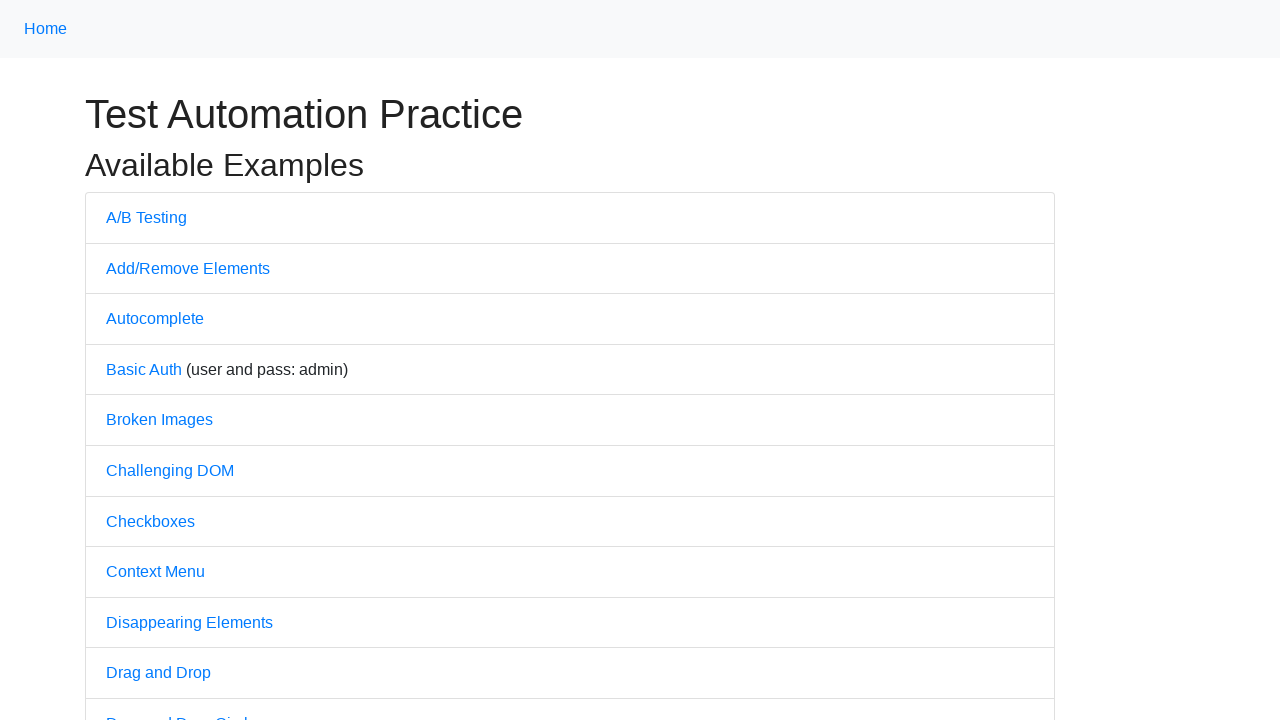

Navigated to forgot password page at https://practice.cydeo.com/forgot_password
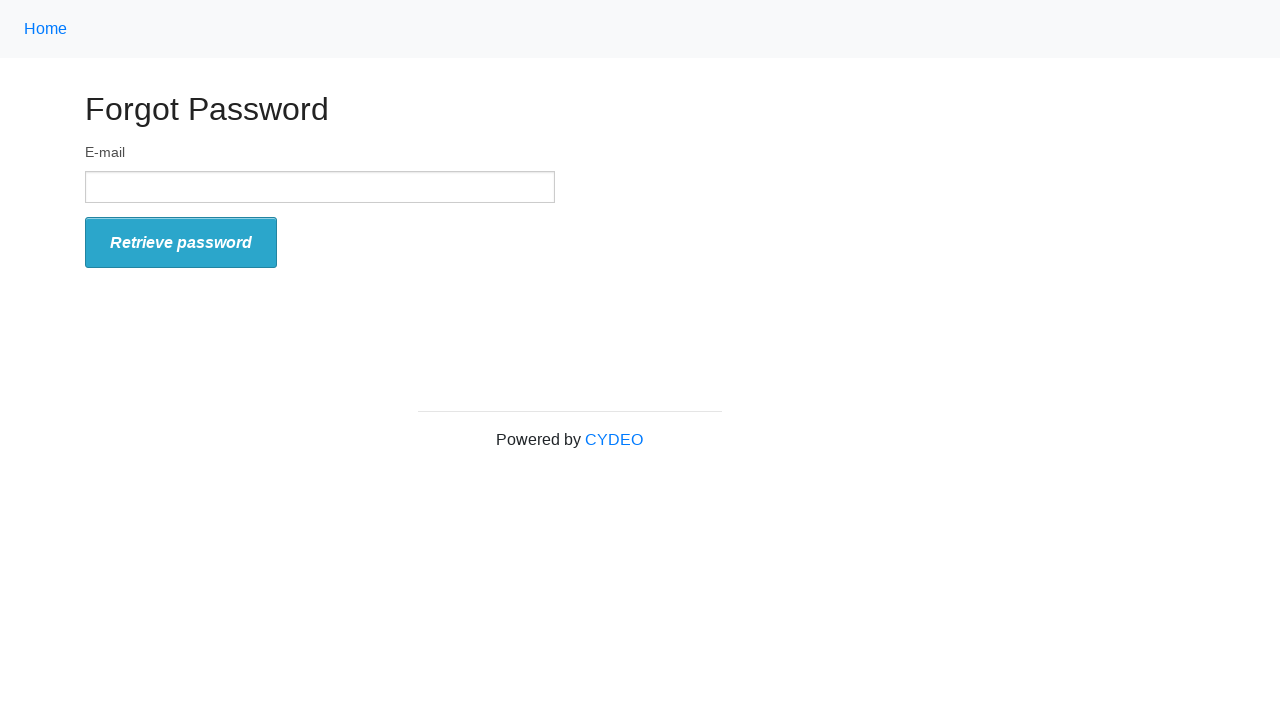

Email input field loaded and is visible
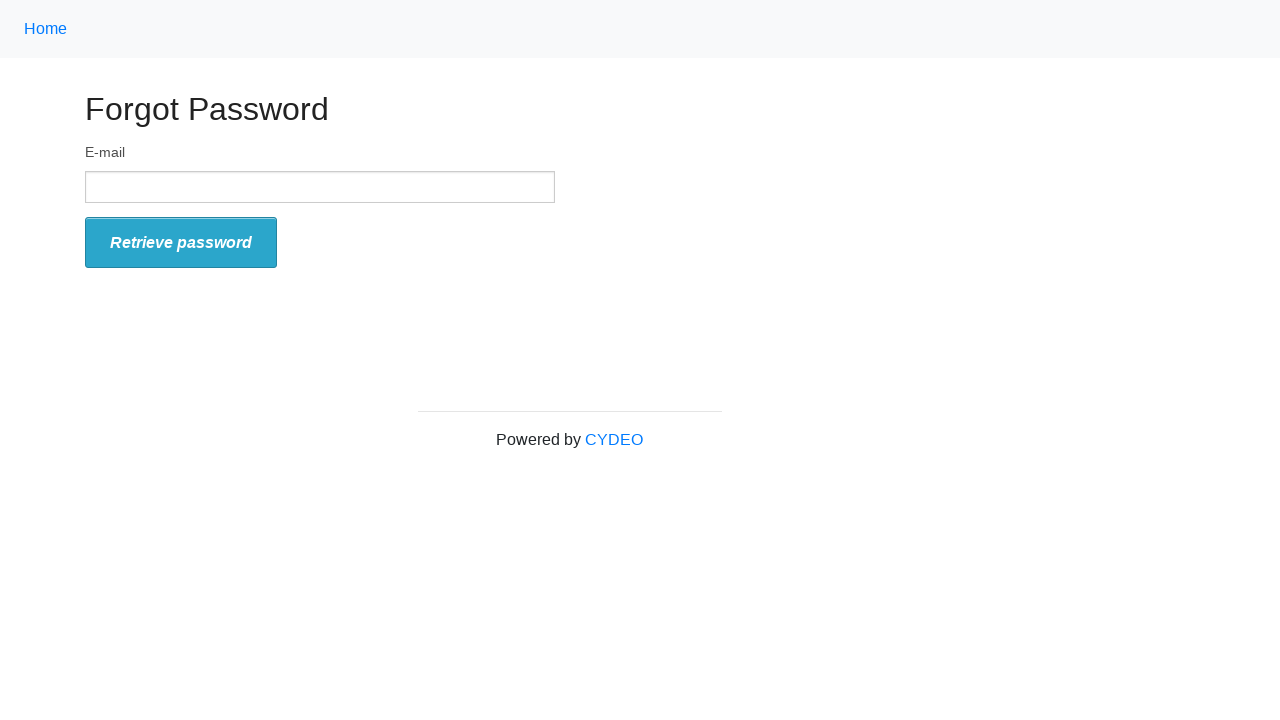

Located the first label element on the page
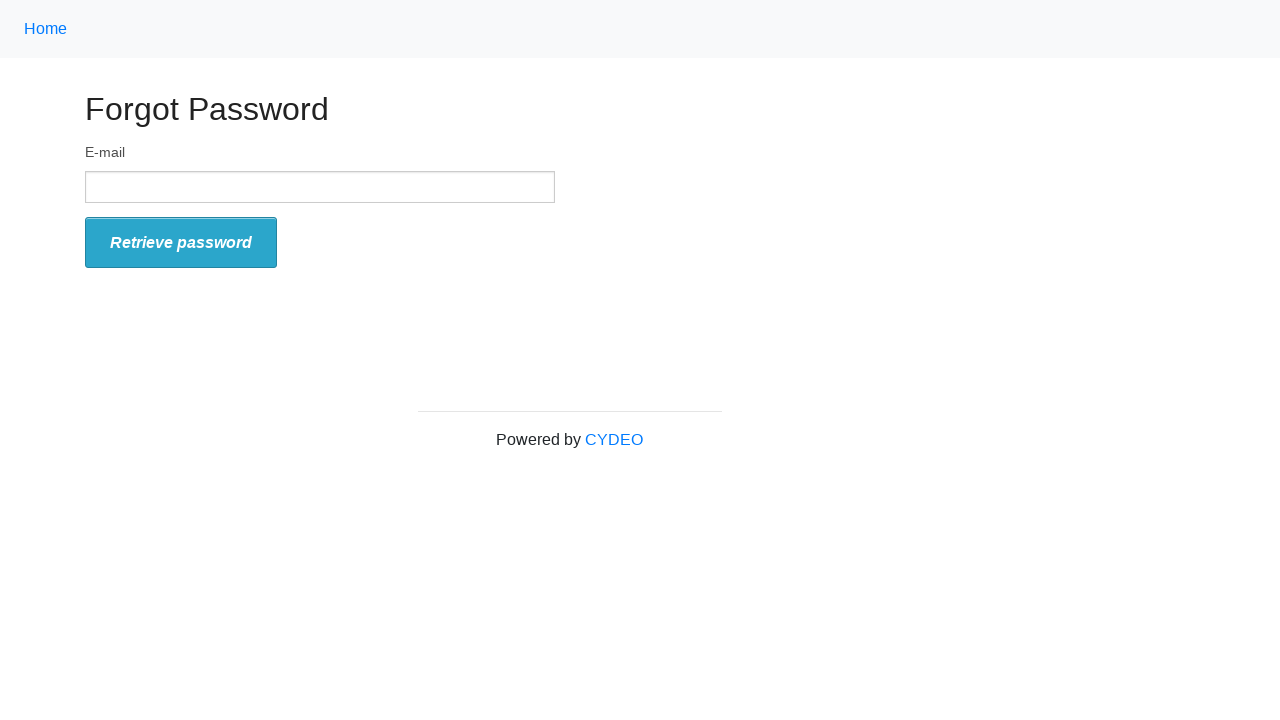

Retrieved the 'for' attribute from the label element
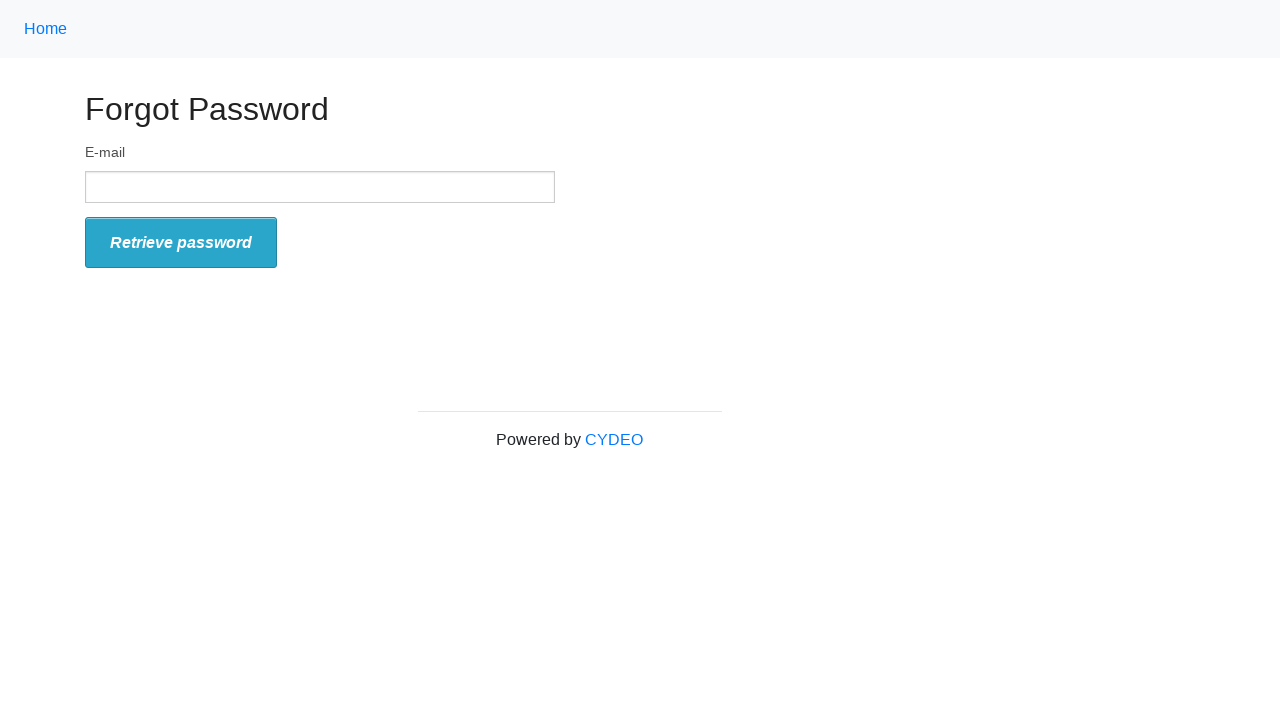

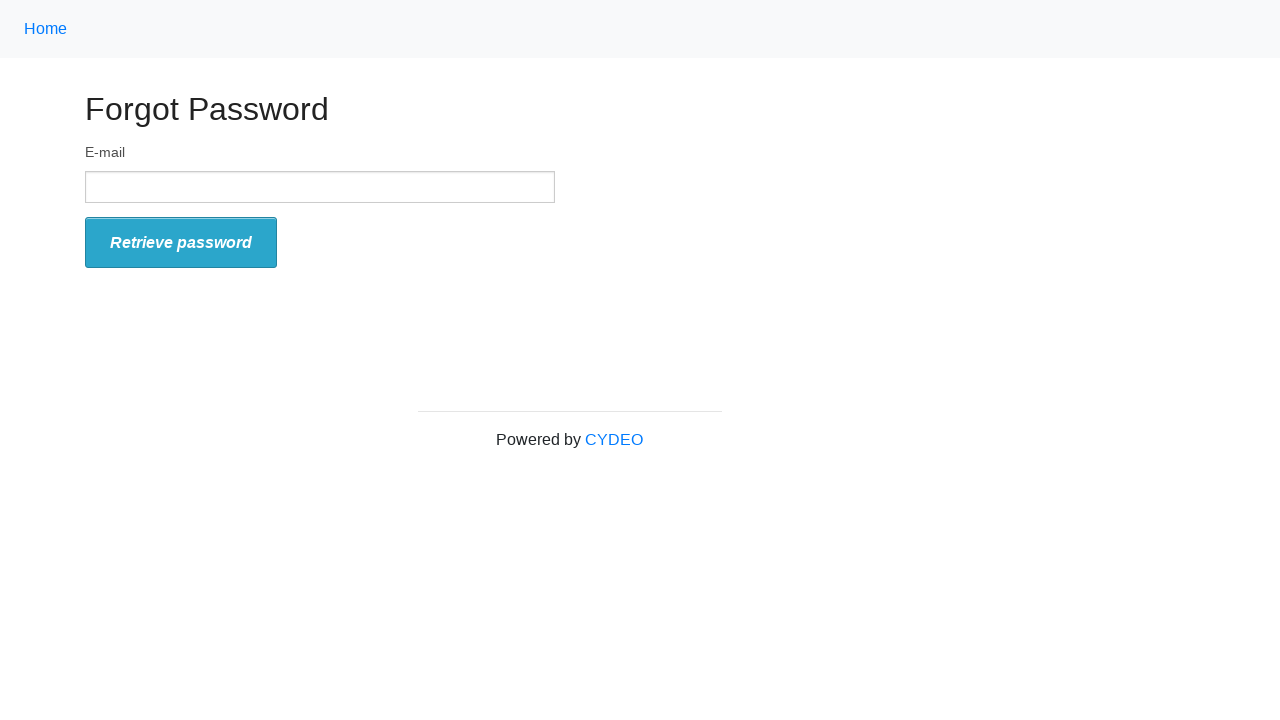